Tests window handling functionality by opening a new window, switching between windows, and closing the second window

Starting URL: https://www.leafground.com/window.xhtml

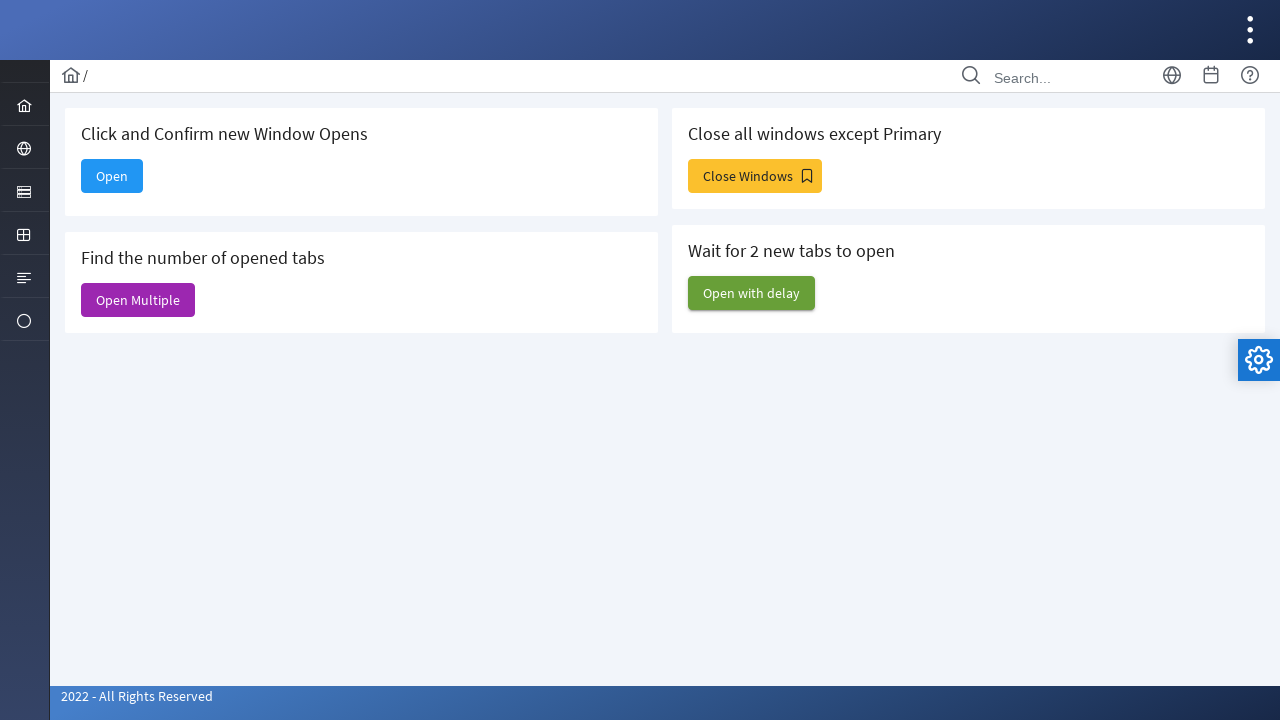

Stored reference to current page context
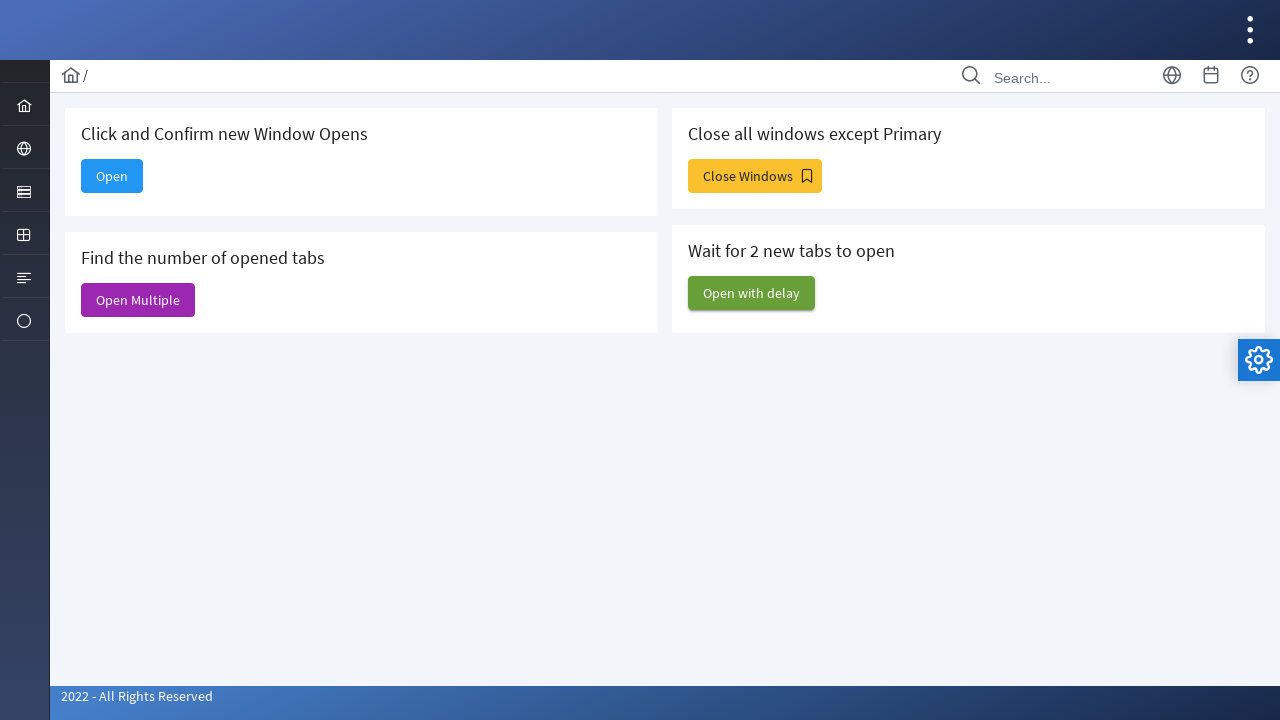

Clicked 'Open' button to open new window at (112, 176) on xpath=//span[text()='Open']
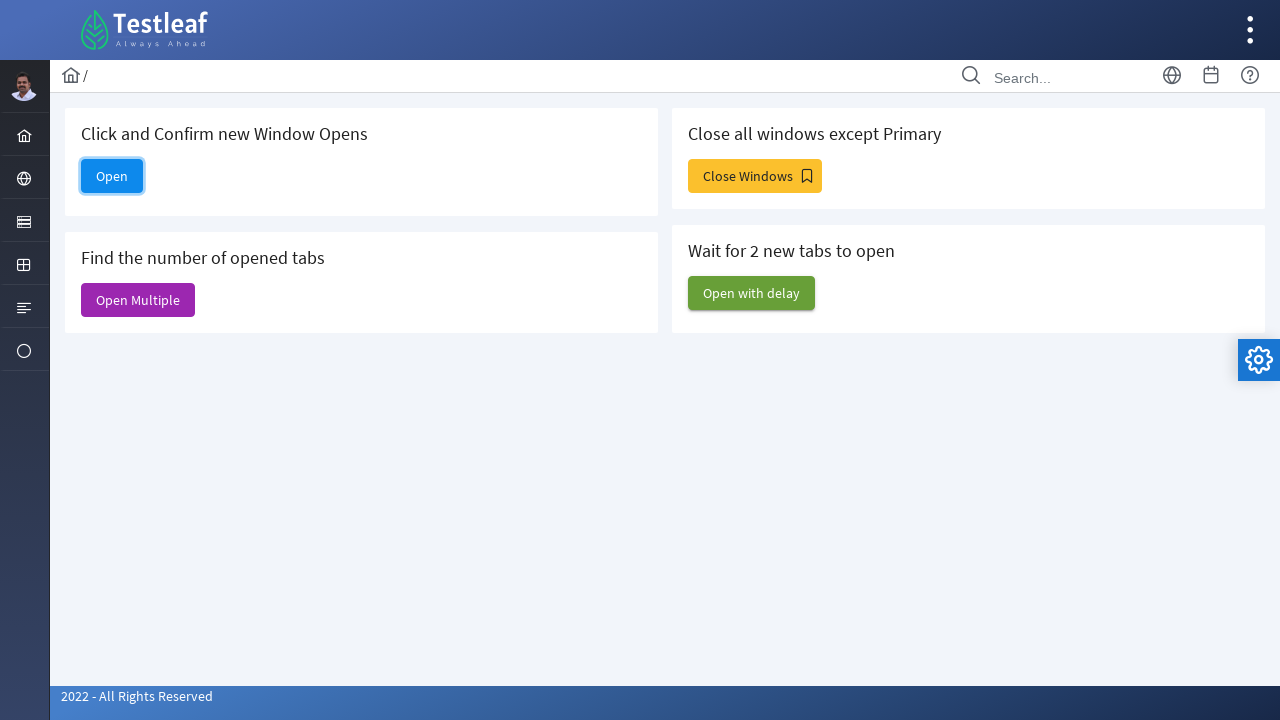

New window/popup opened and captured
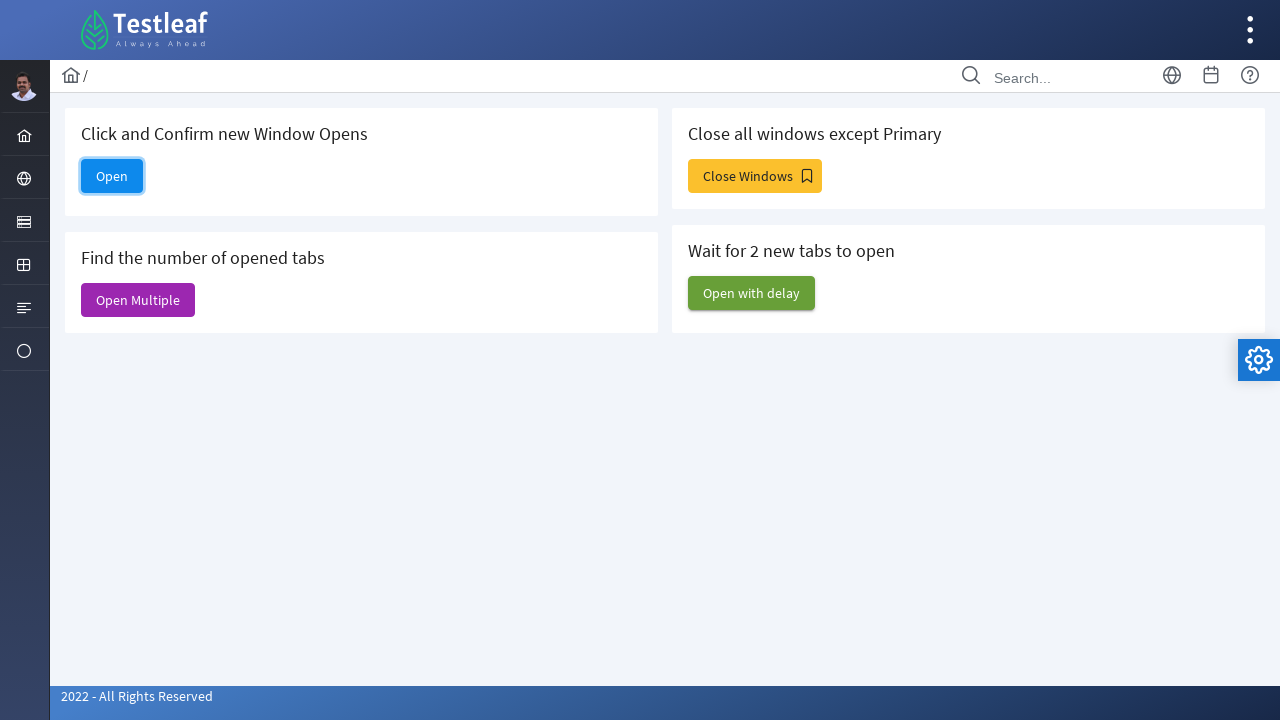

Retrieved new window title: 
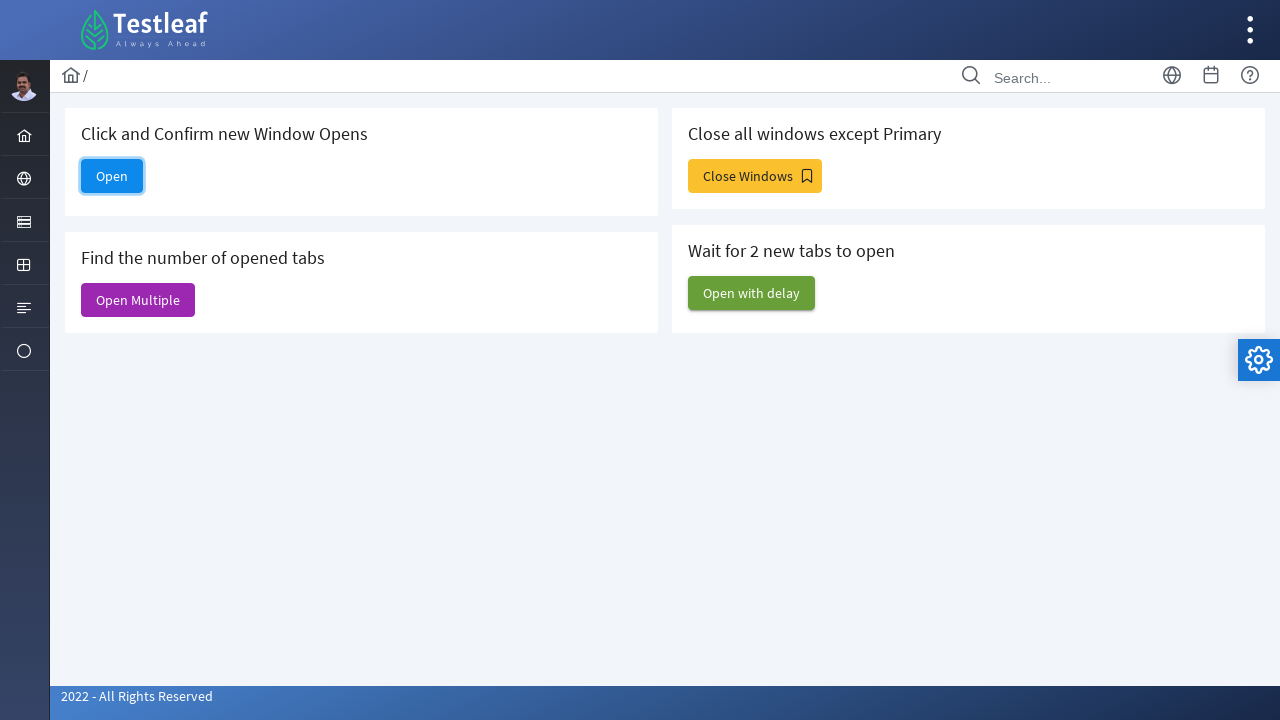

Closed the new window
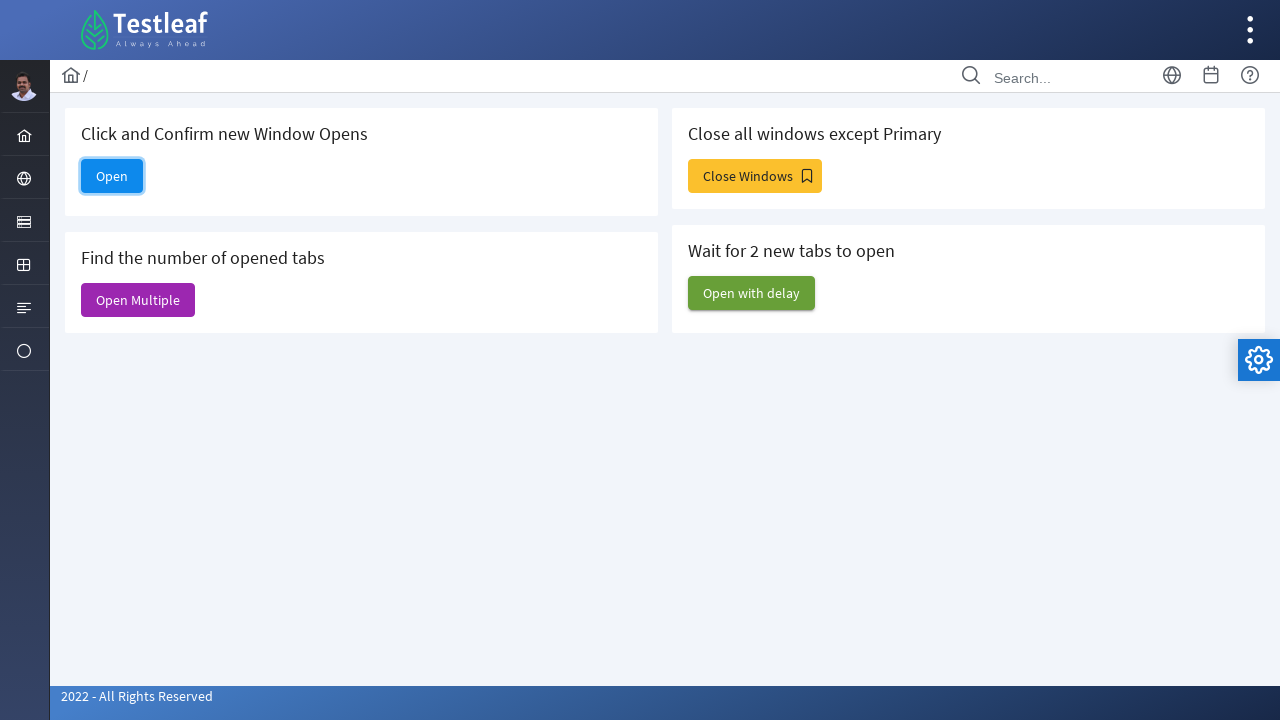

Retrieved original window title: Window
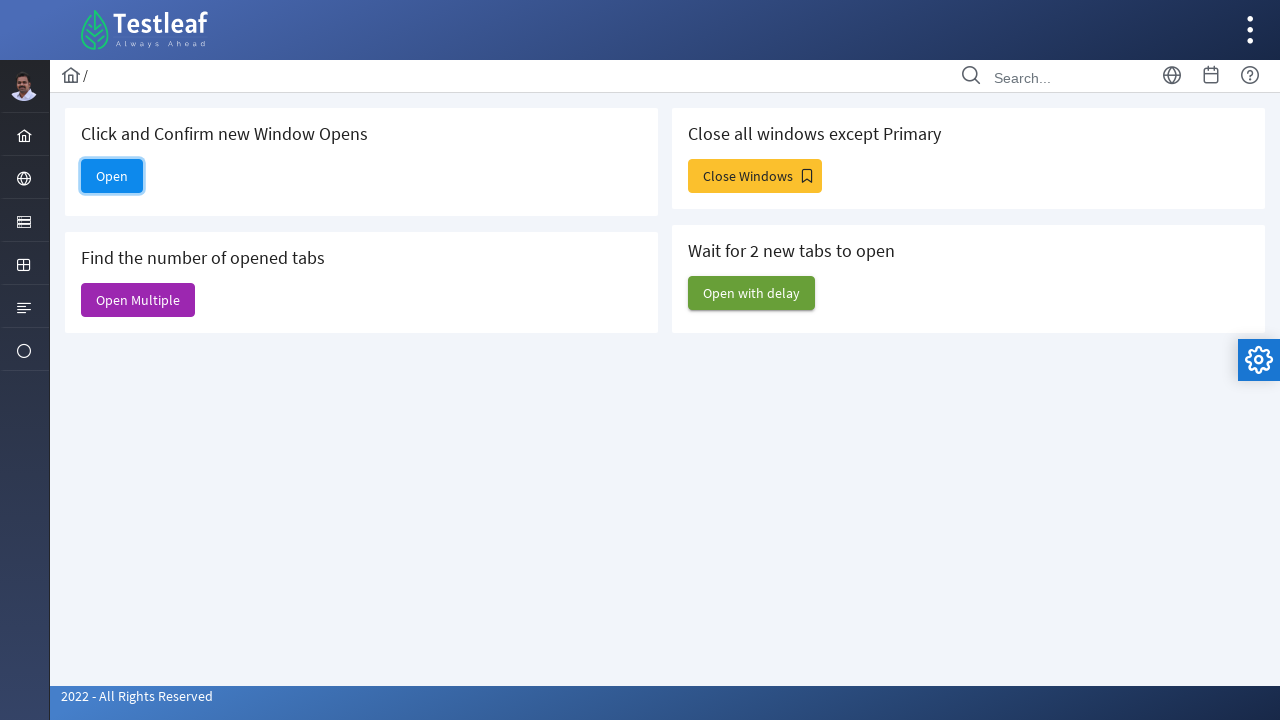

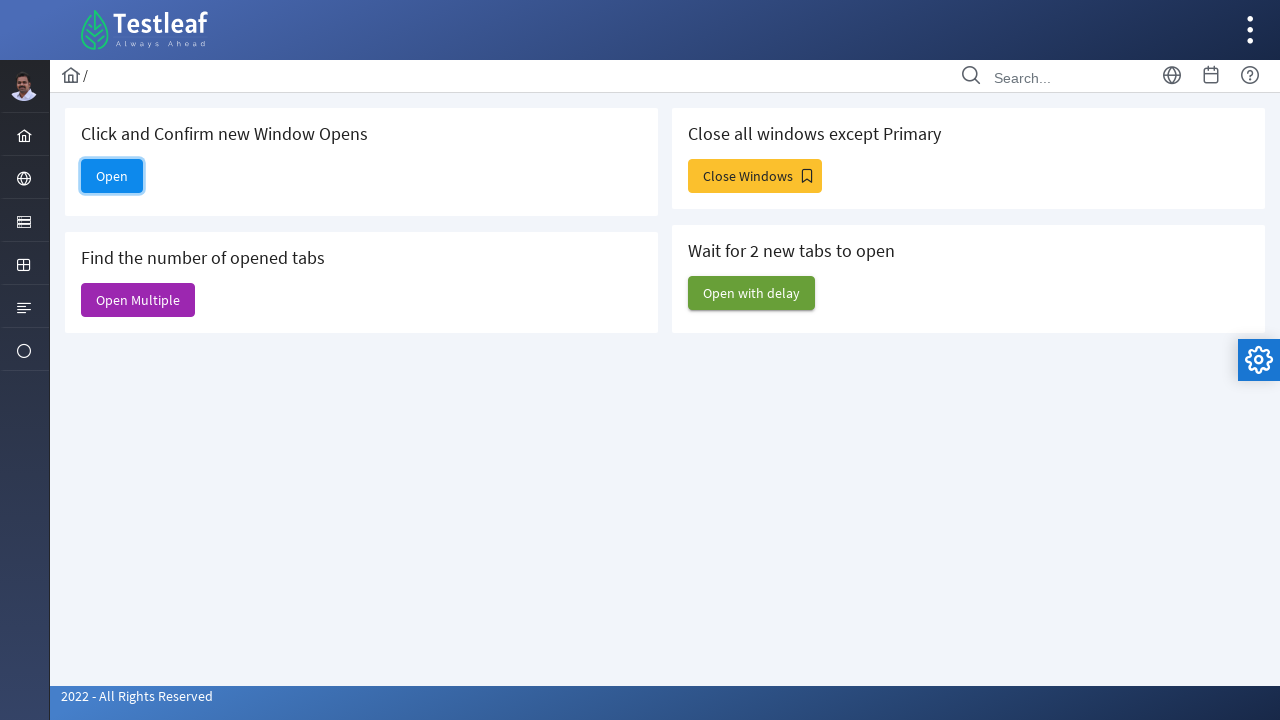